Tests toggling checkboxes and verifying their states

Starting URL: https://the-internet.herokuapp.com/checkboxes

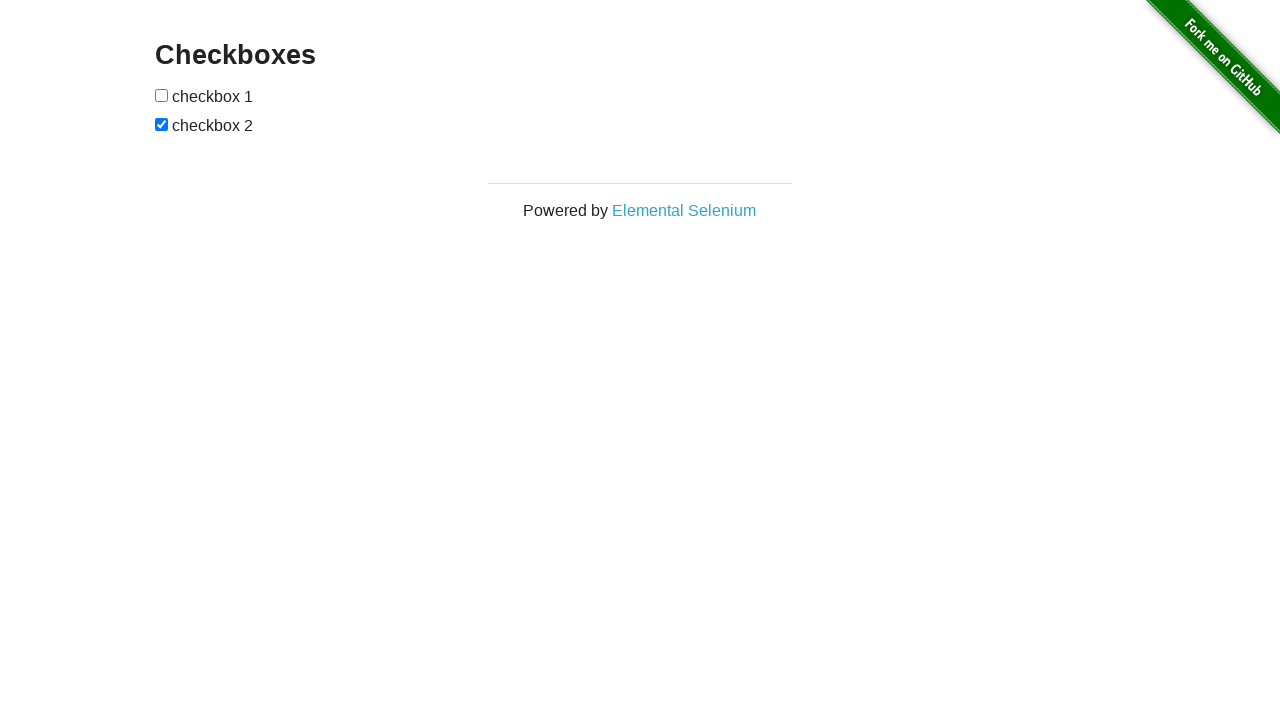

Navigated to checkboxes test page
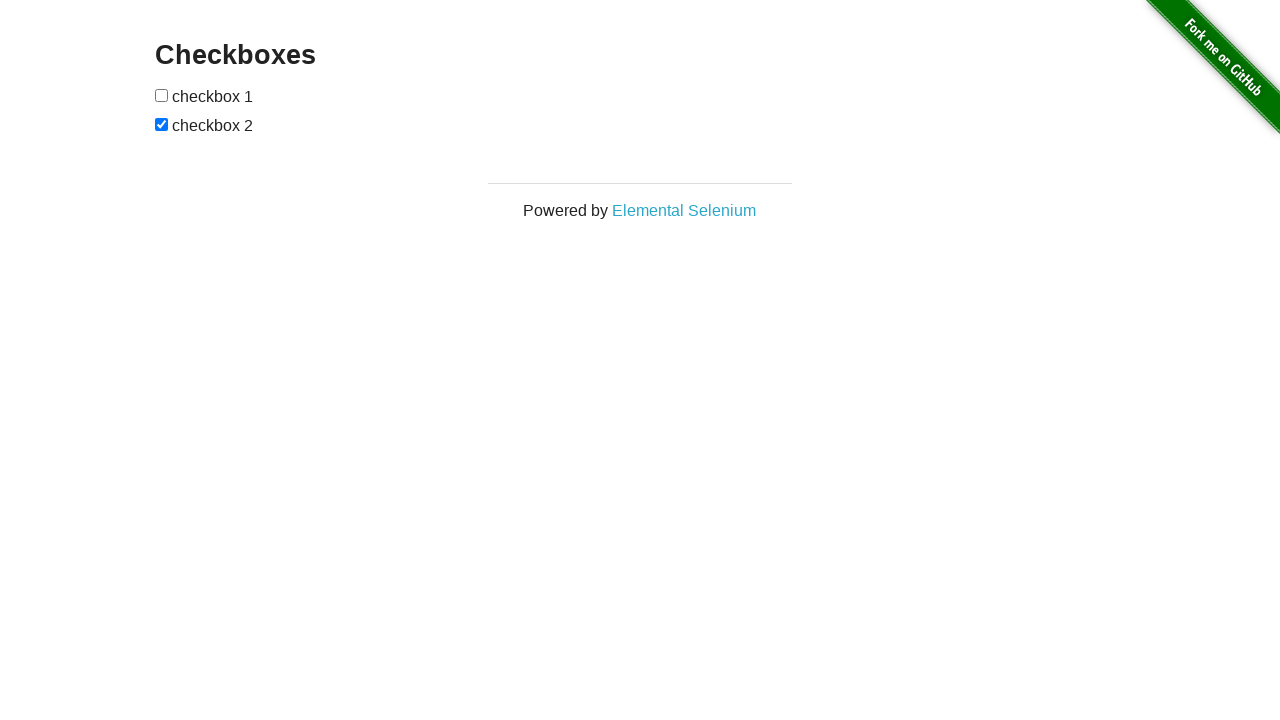

Clicked first checkbox to toggle its state at (162, 95) on input[type='checkbox'] >> nth=0
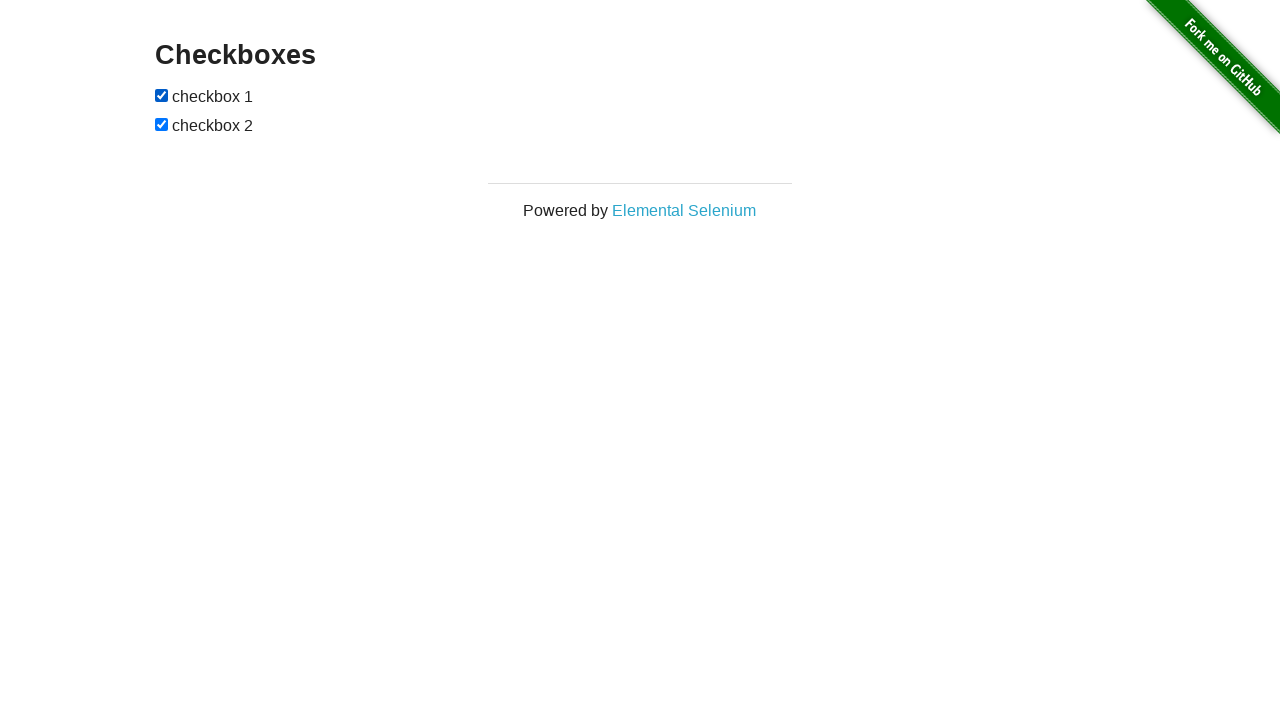

Clicked second checkbox to toggle its state at (162, 124) on input[type='checkbox'] >> nth=1
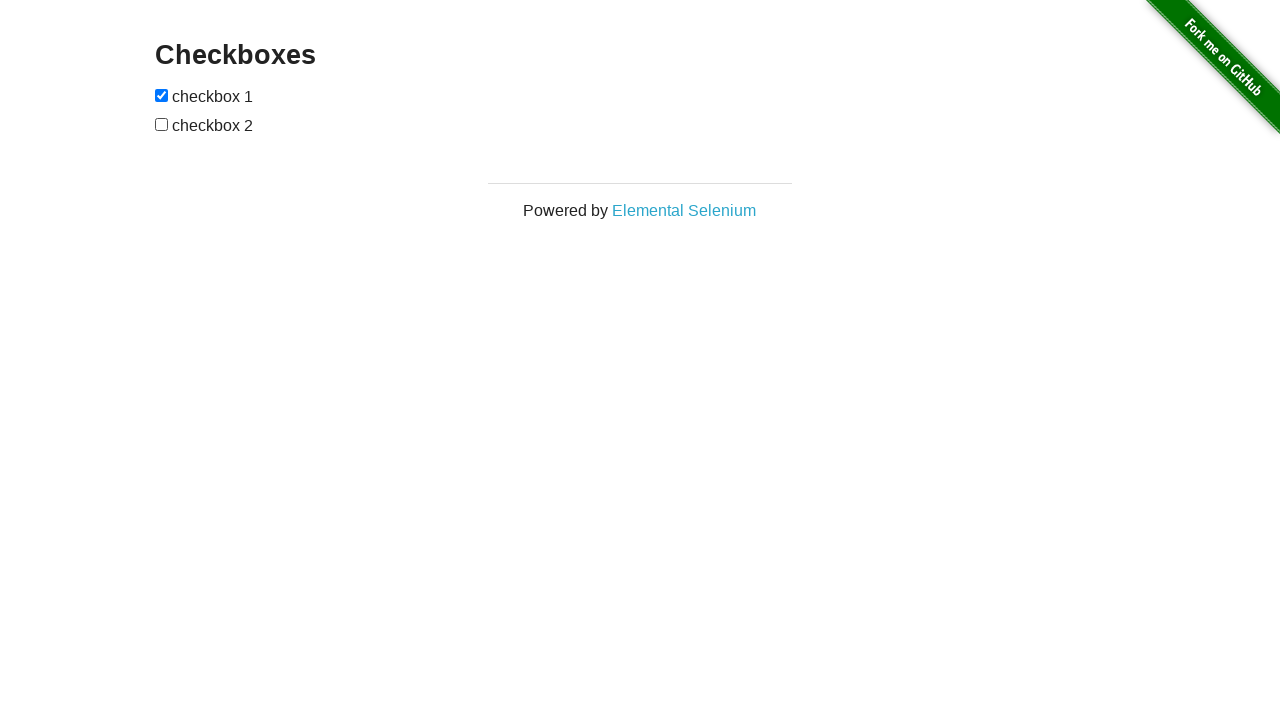

Verified first checkbox state: checked=True
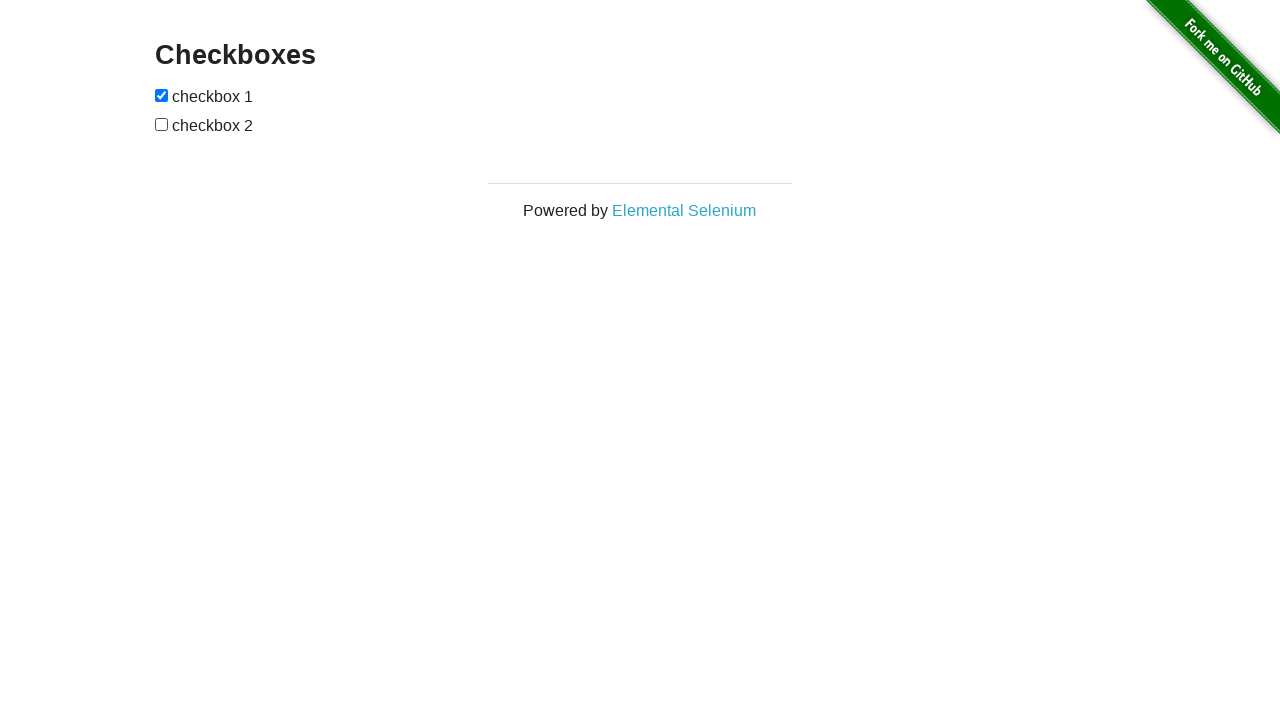

Verified second checkbox state: checked=False
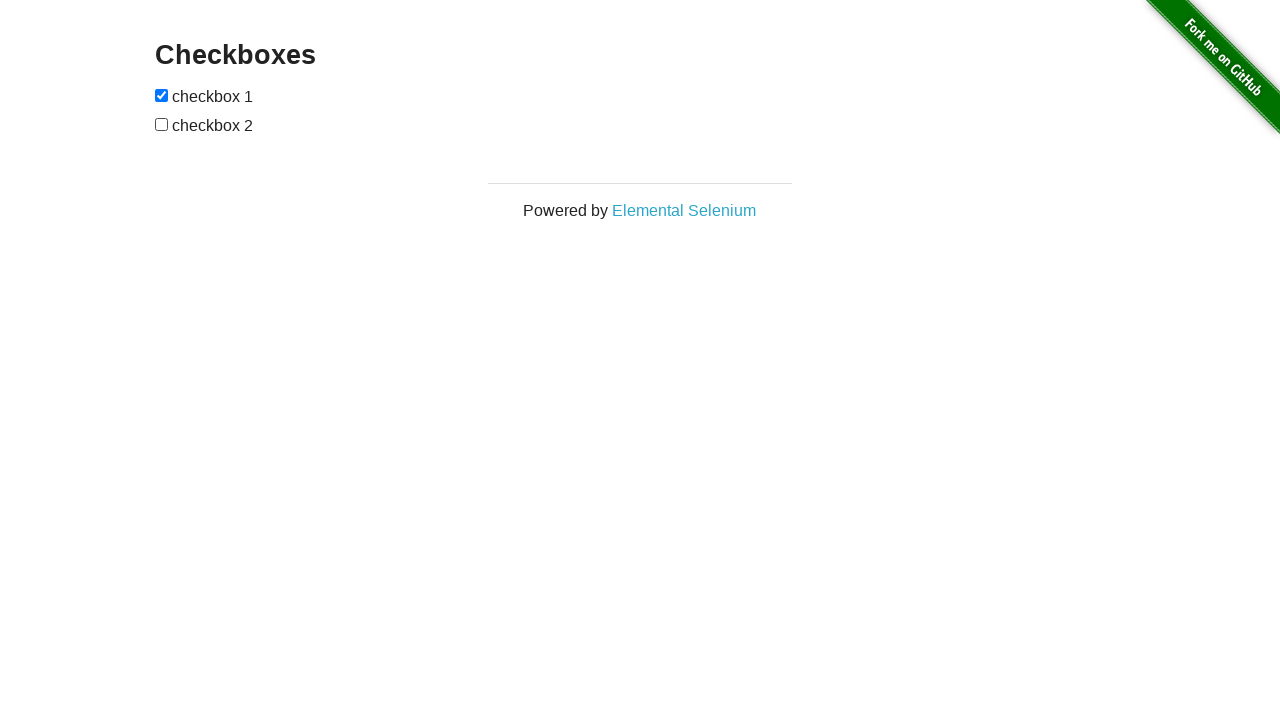

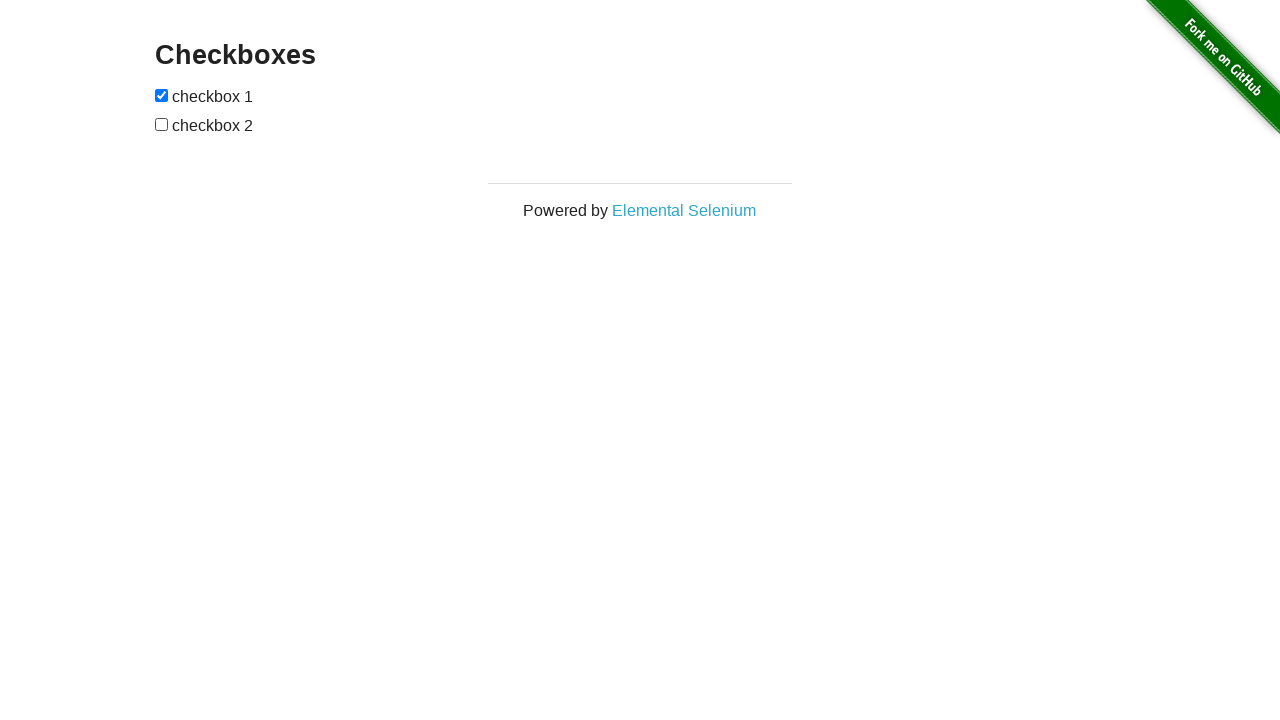